Navigates to the-internet.herokuapp.com and clicks on the A/B Testing link to verify page navigation

Starting URL: http://the-internet.herokuapp.com/

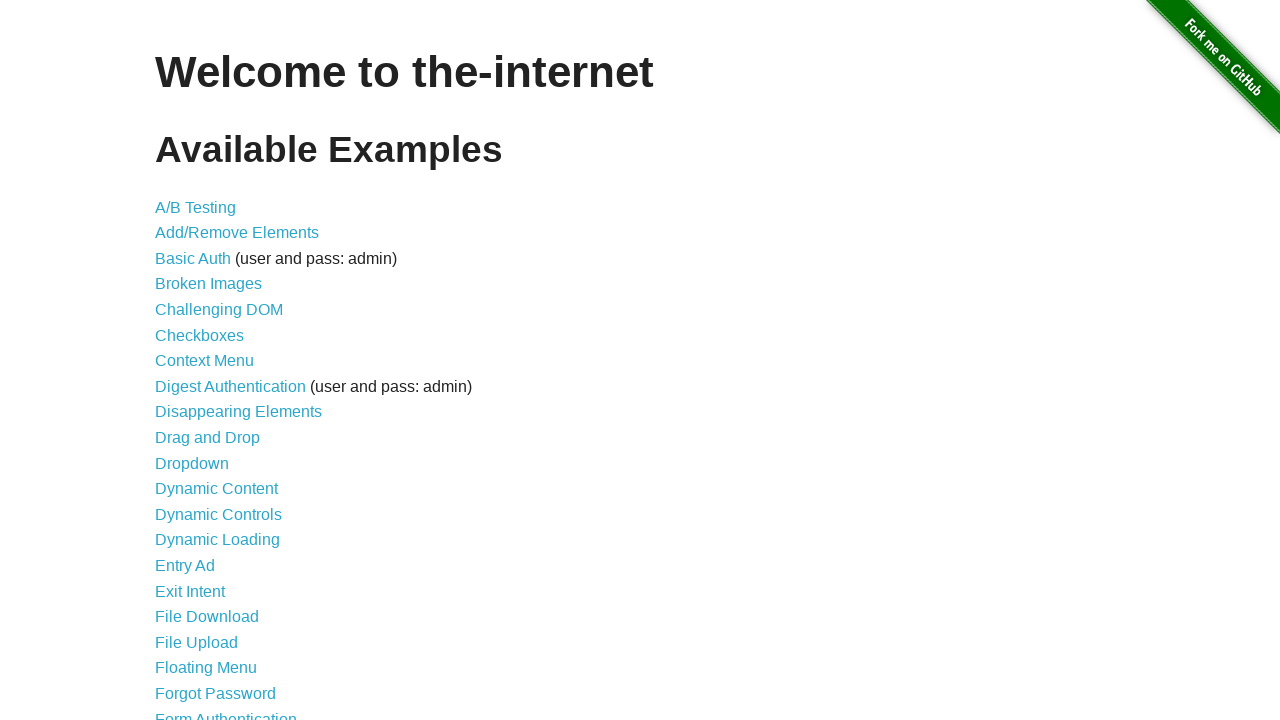

Navigated to the-internet.herokuapp.com home page
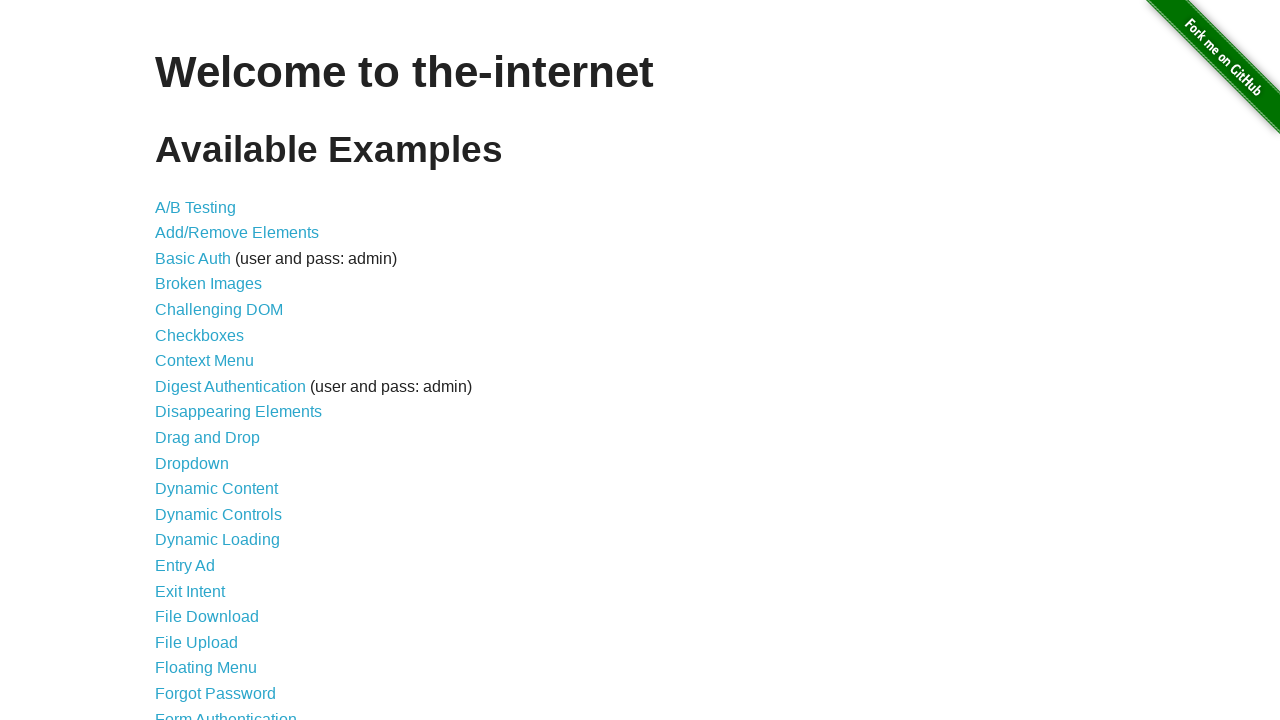

Clicked on the A/B Testing link at (196, 207) on xpath=//a[contains(text(),'A/B Testing')]
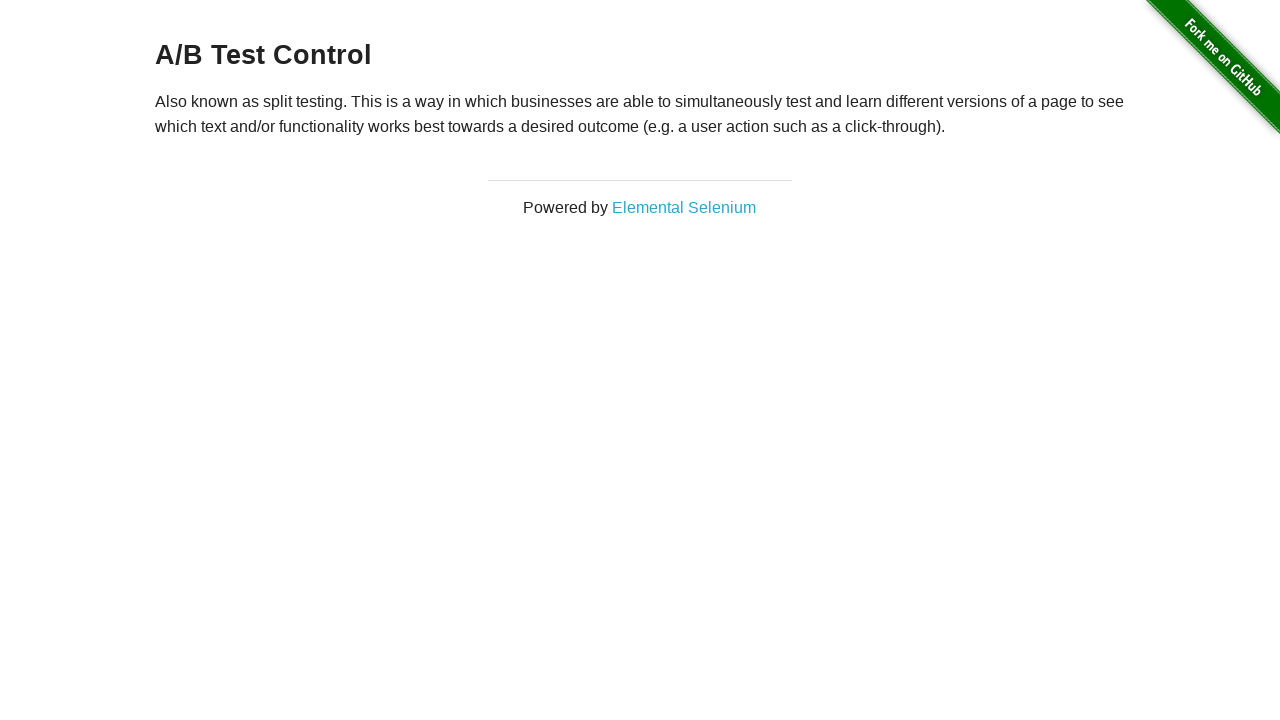

Page navigation completed and network idle
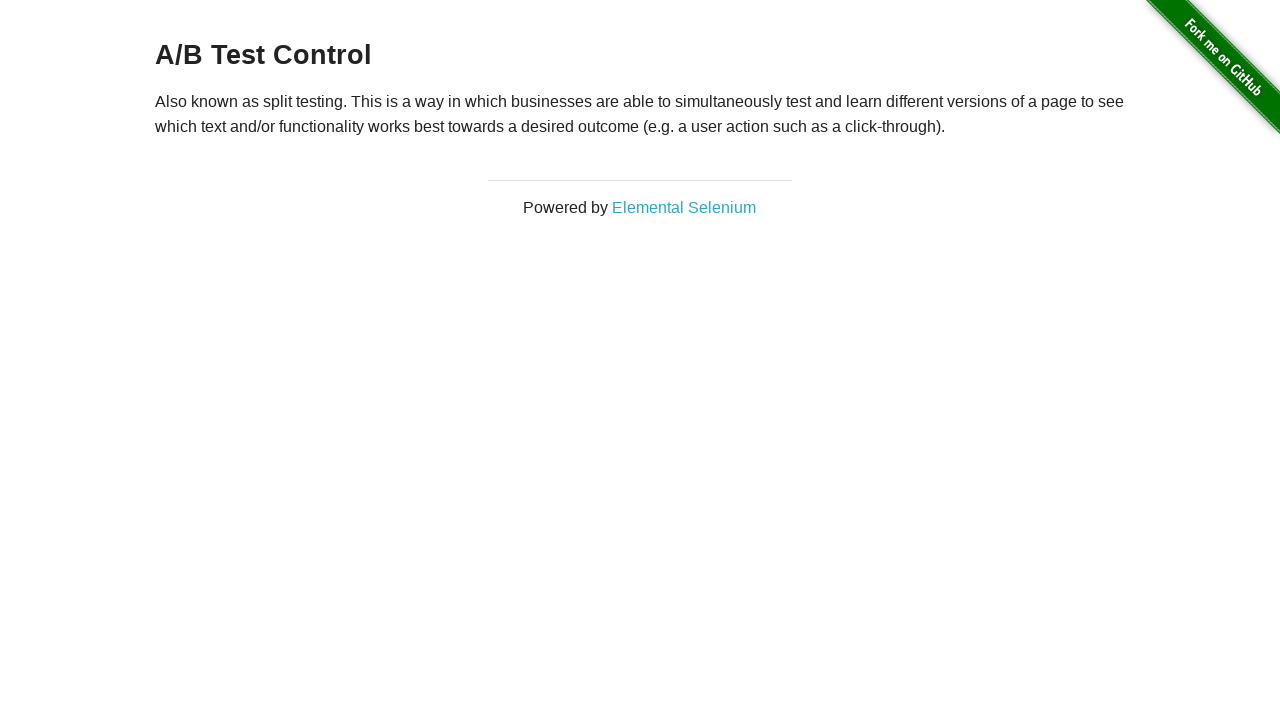

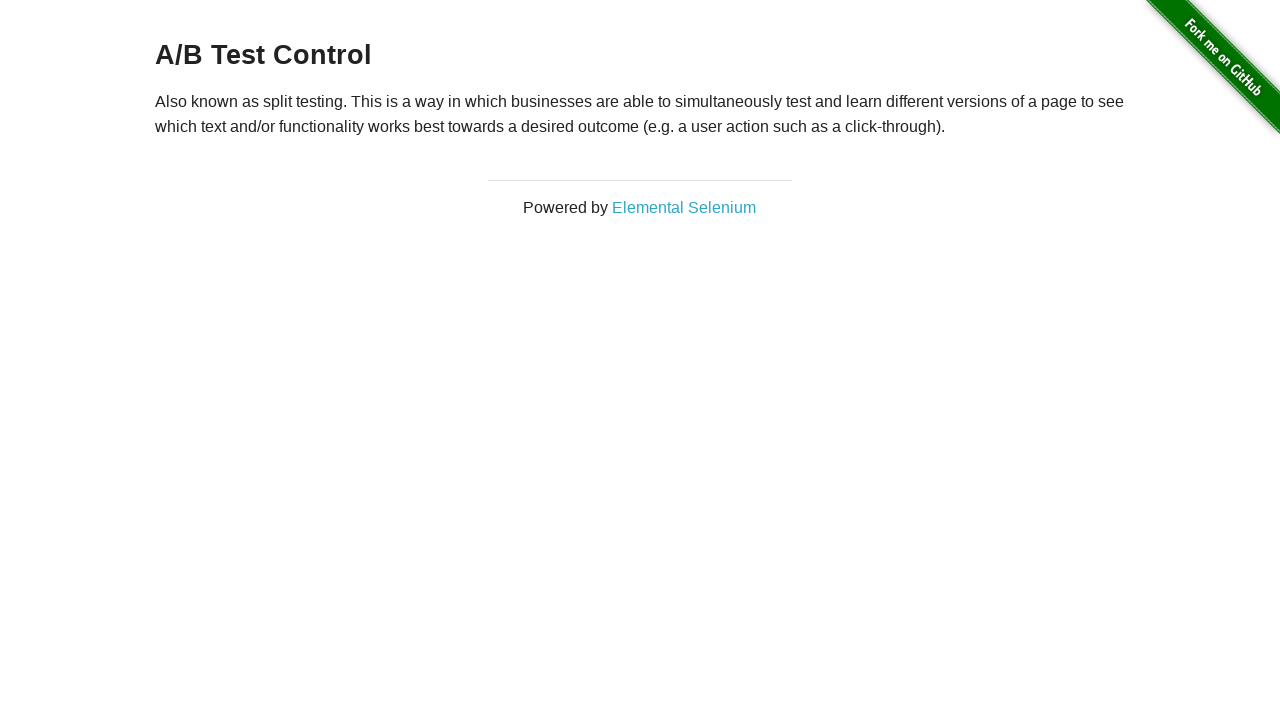